Navigates to the Horizontal Slider page and verifies the header text is displayed

Starting URL: https://the-internet.herokuapp.com

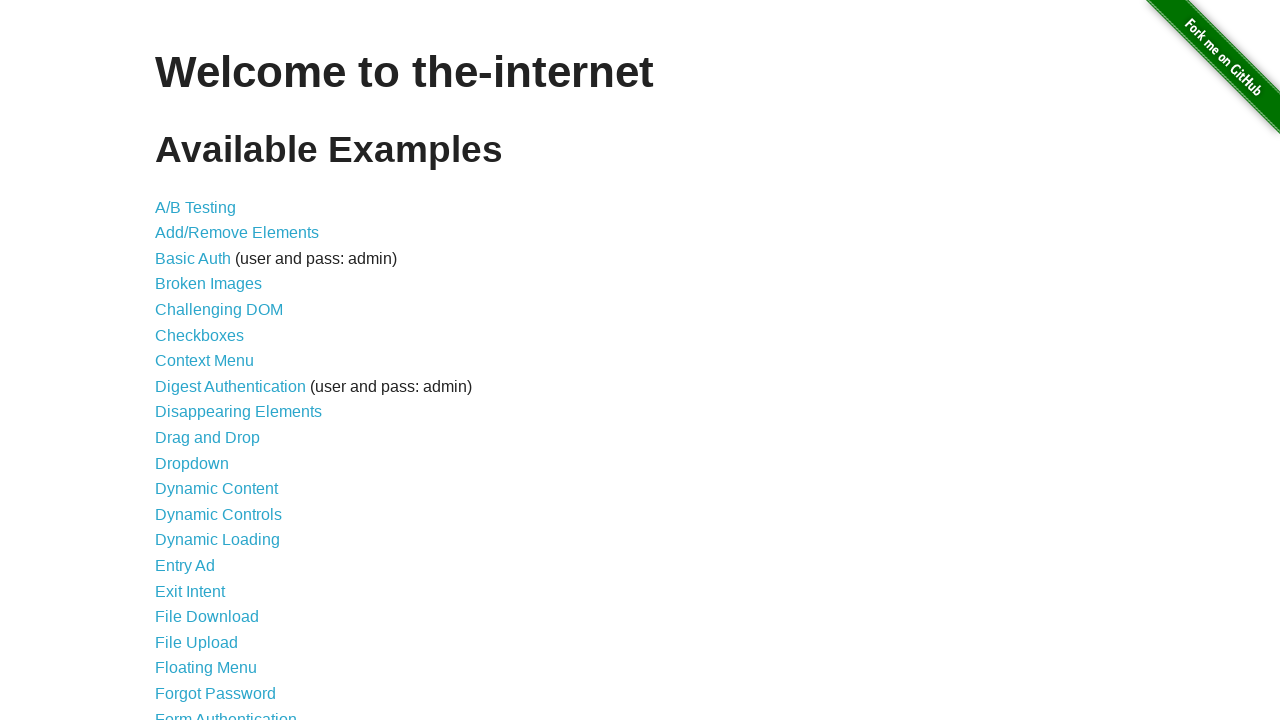

Clicked on Horizontal Slider link at (214, 361) on text=Horizontal Slider
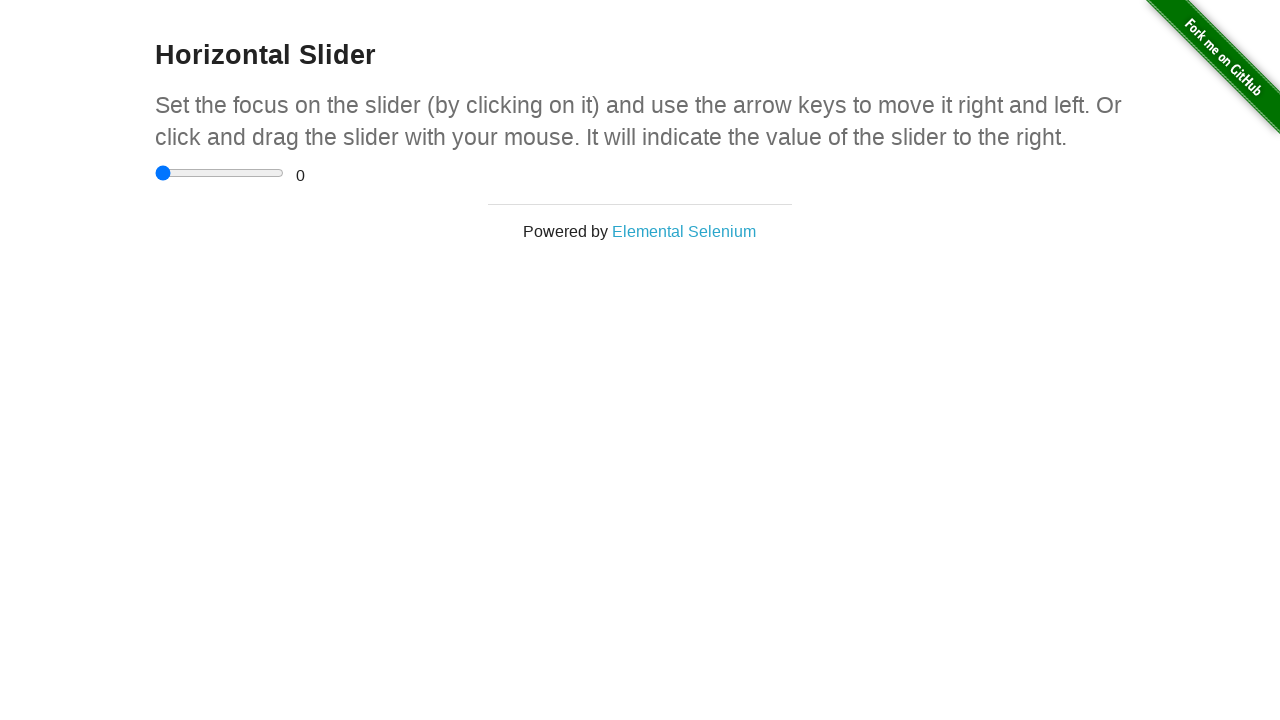

Located header element using absolute XPath
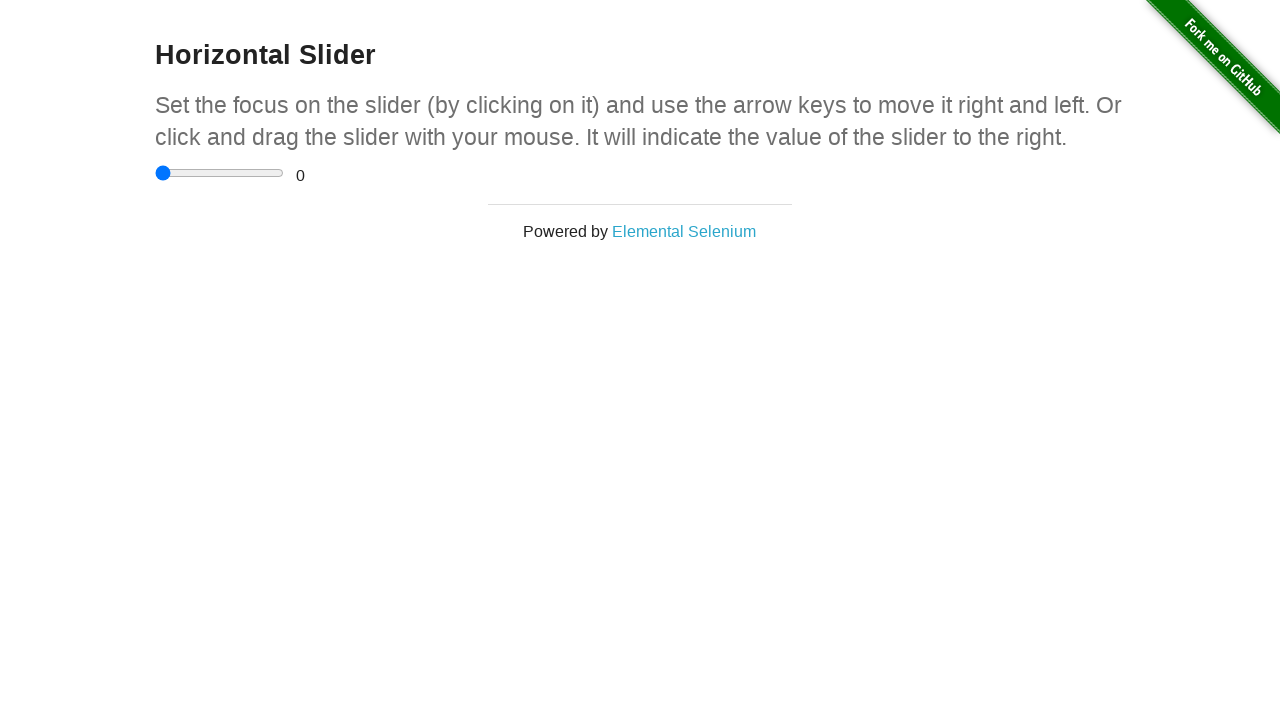

Header element is now visible and ready
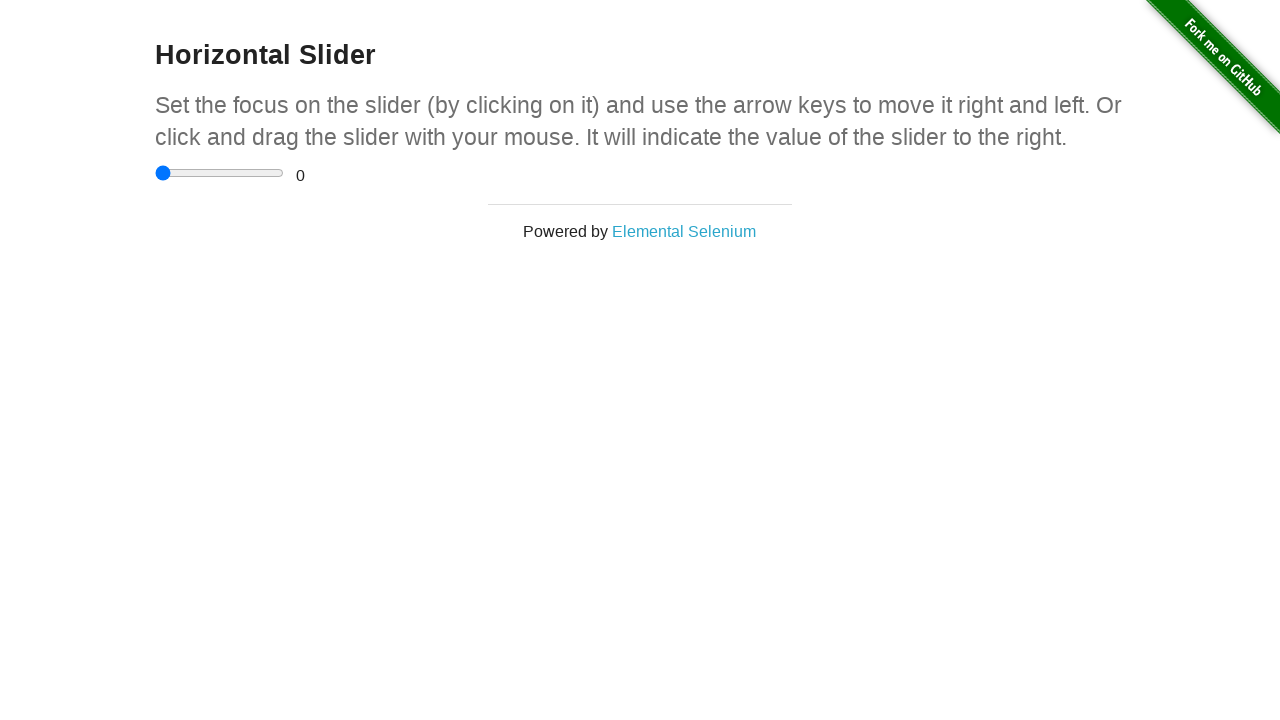

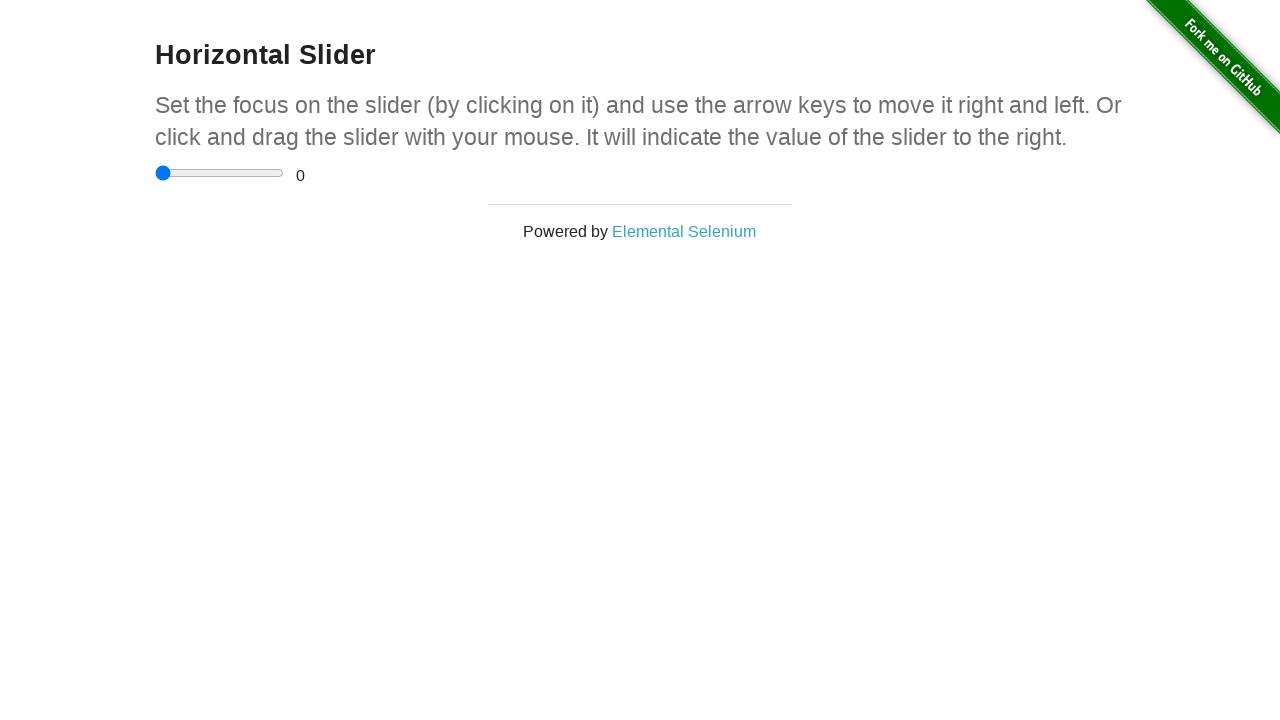